Tests a page with loading images by waiting for a specific image element (#award) to appear, verifying that dynamically loaded content becomes present

Starting URL: https://bonigarcia.dev/selenium-webdriver-java/loading-images.html

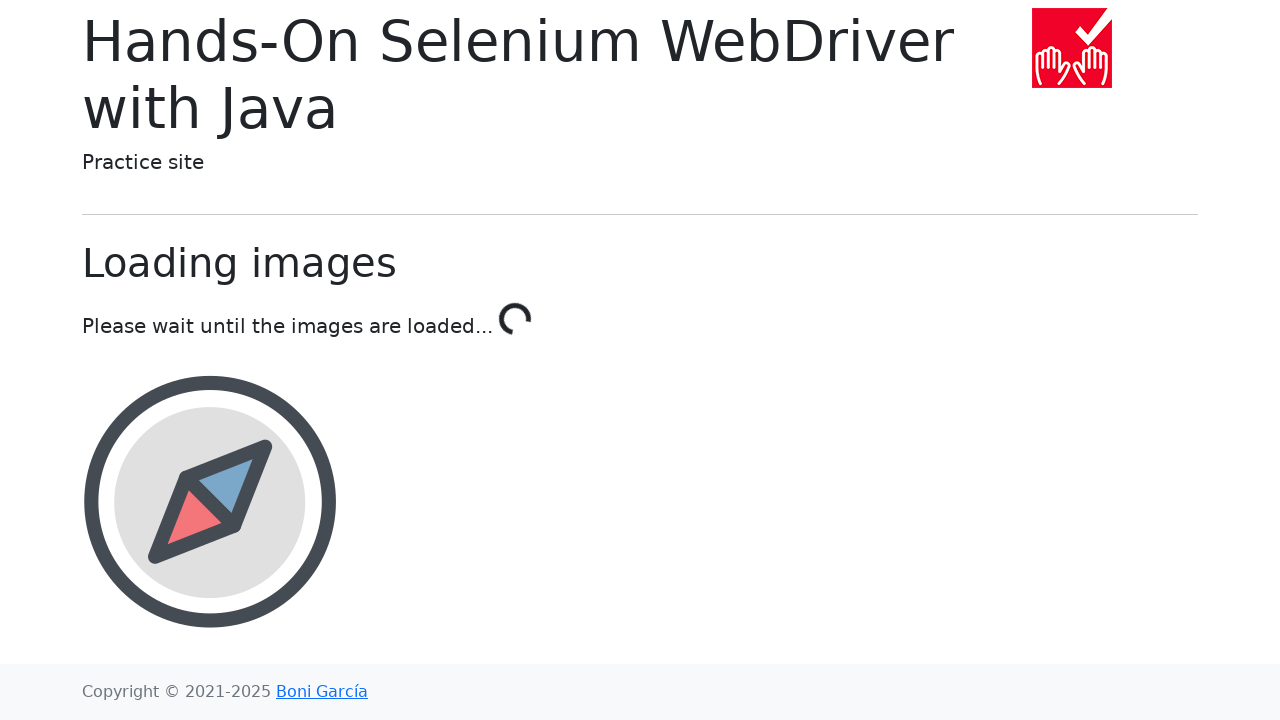

Waited for award image element (#award) to appear on the page
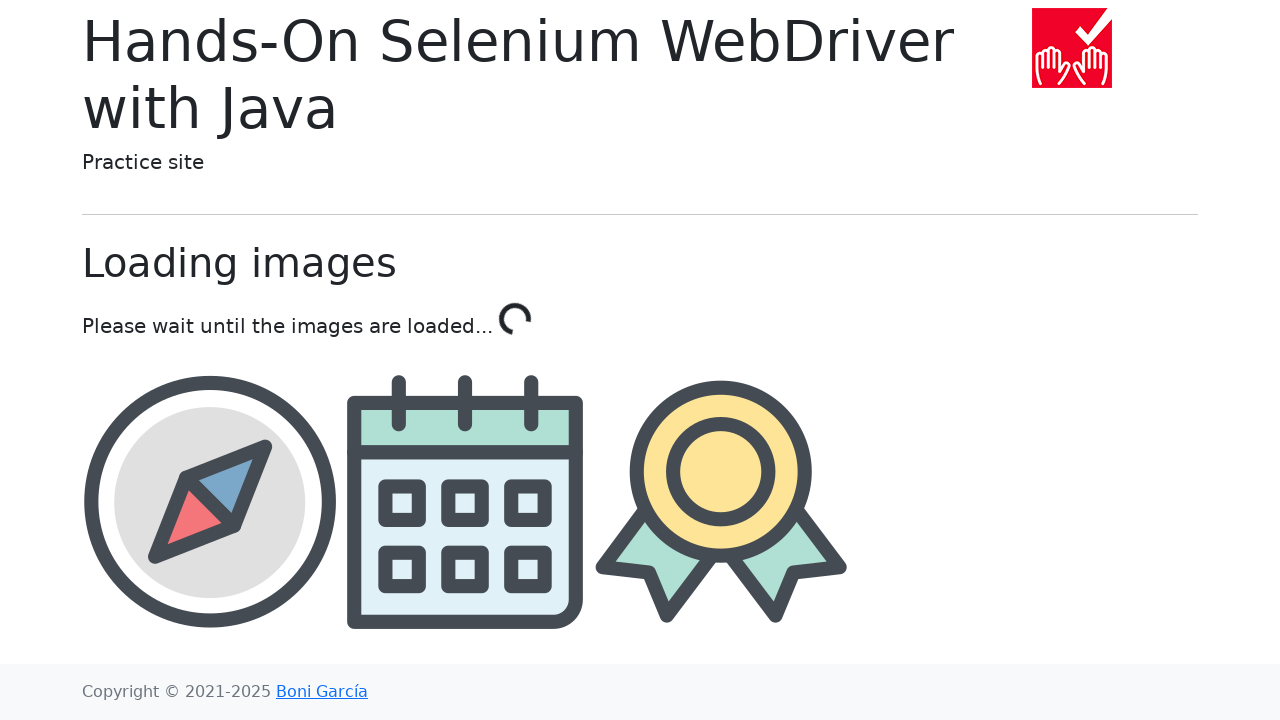

Retrieved src attribute from award image element
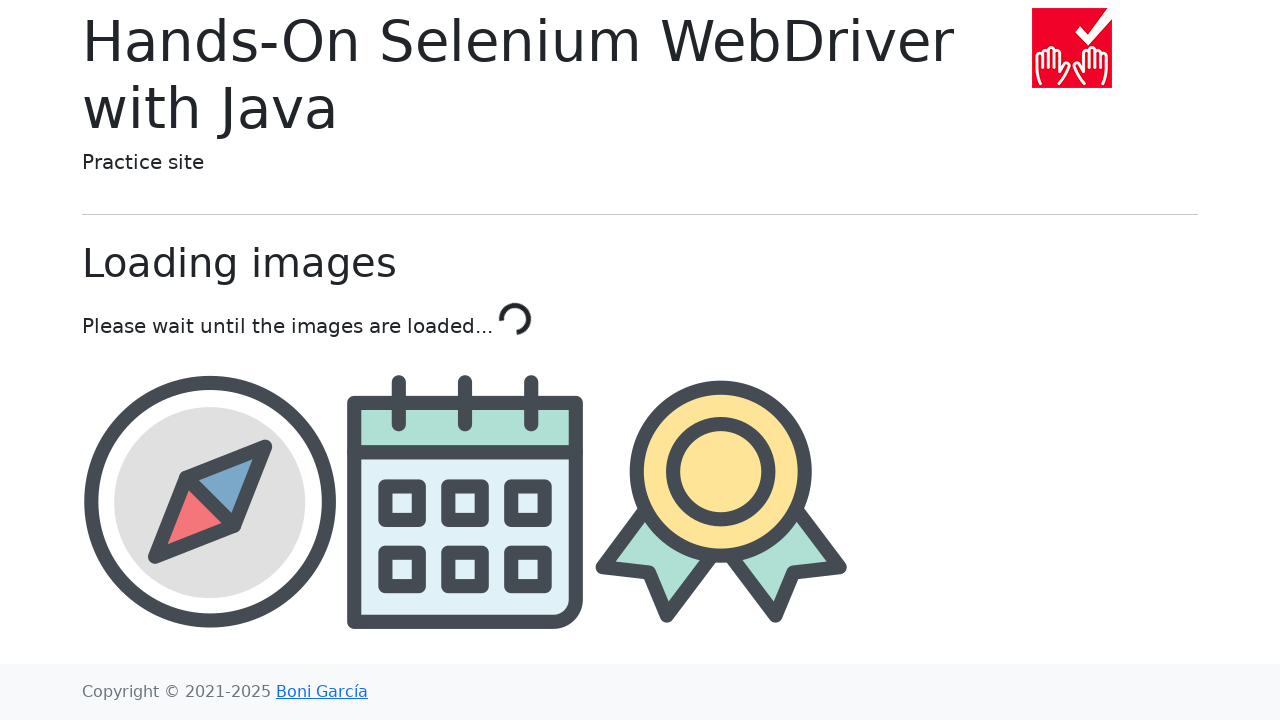

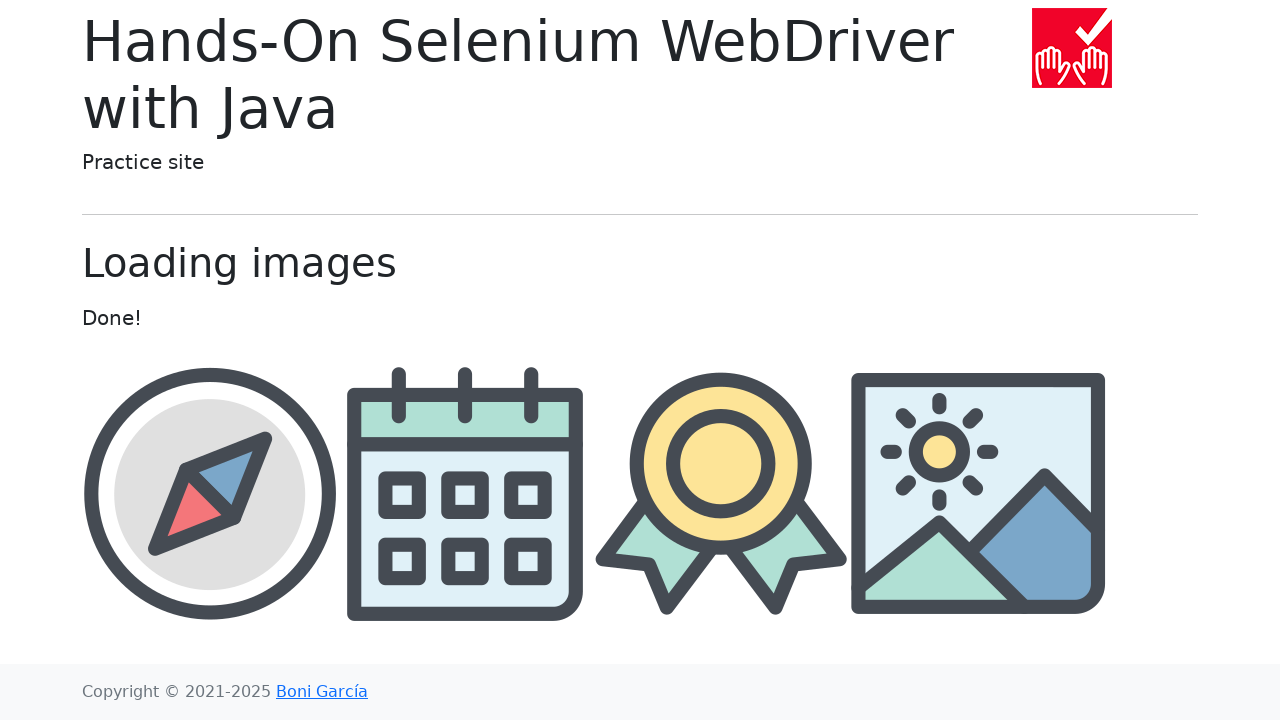